Tests a form submission by filling in first name, last name, and email fields, then clicking the submit button on a Heroku-hosted web application.

Starting URL: http://secure-retreat-92358.herokuapp.com

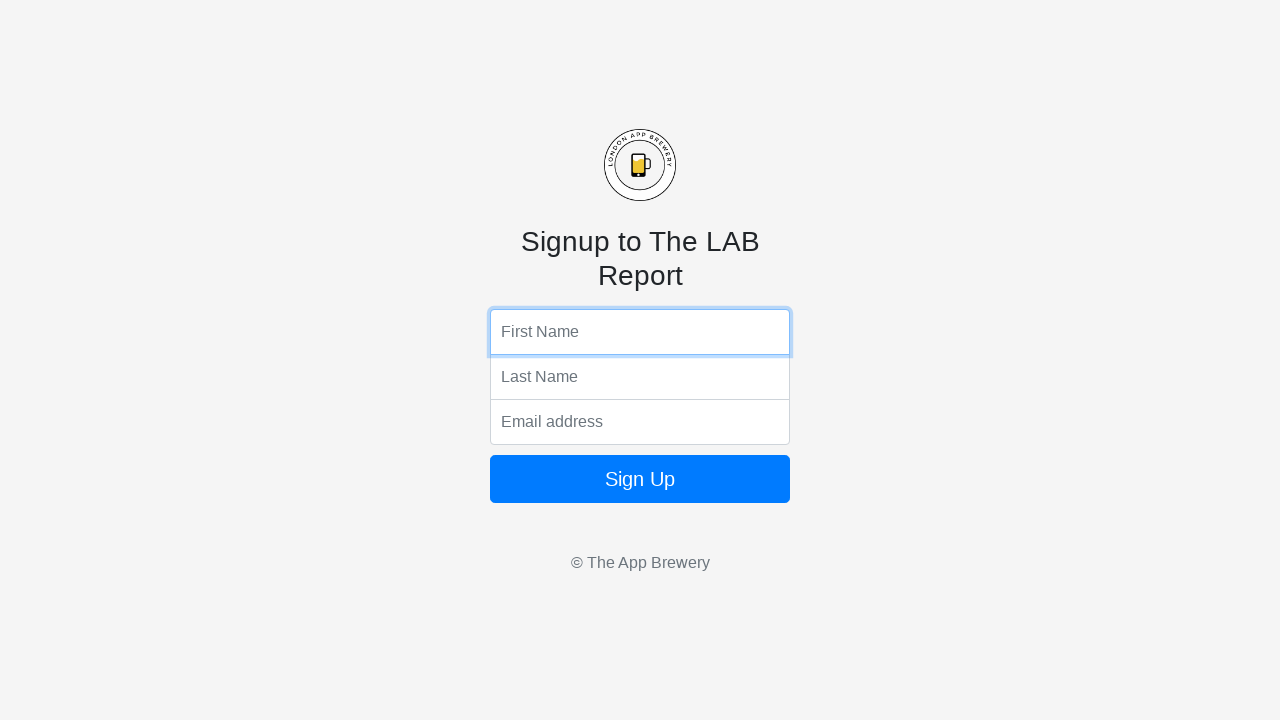

Filled first name field with 'Feniz' on input[name='fName']
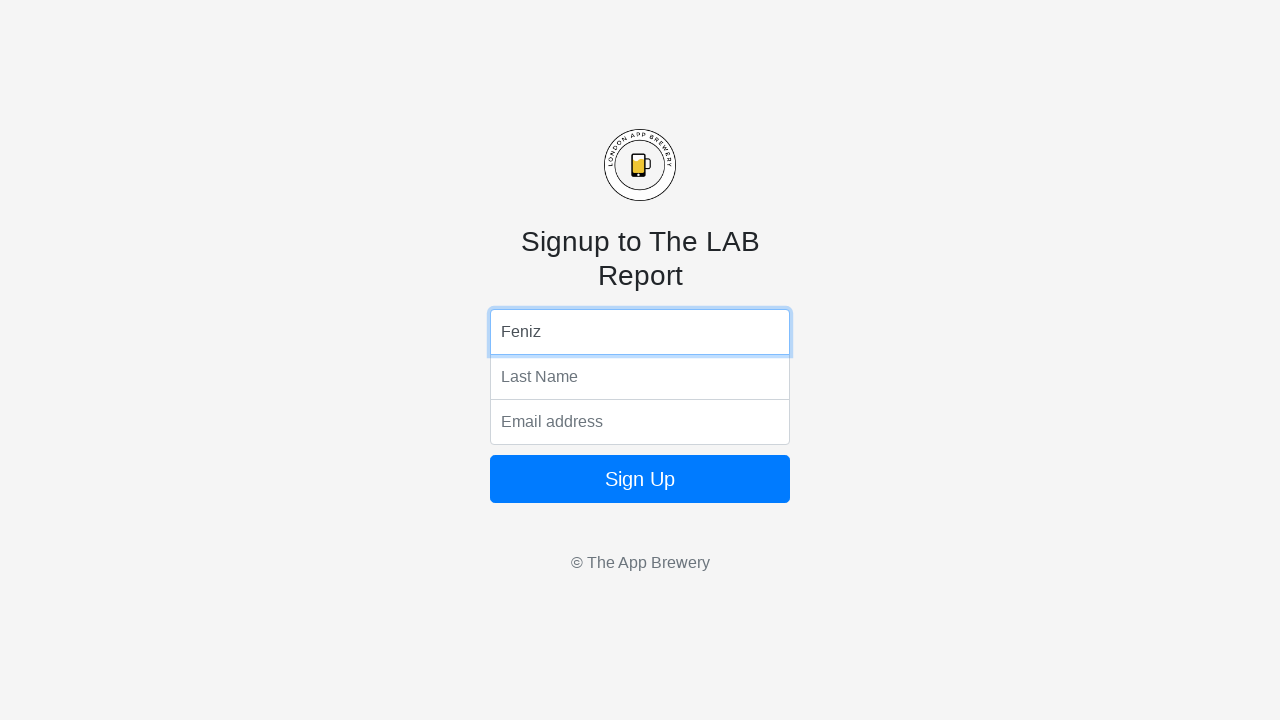

Filled last name field with 'Nova' on input[name='lName']
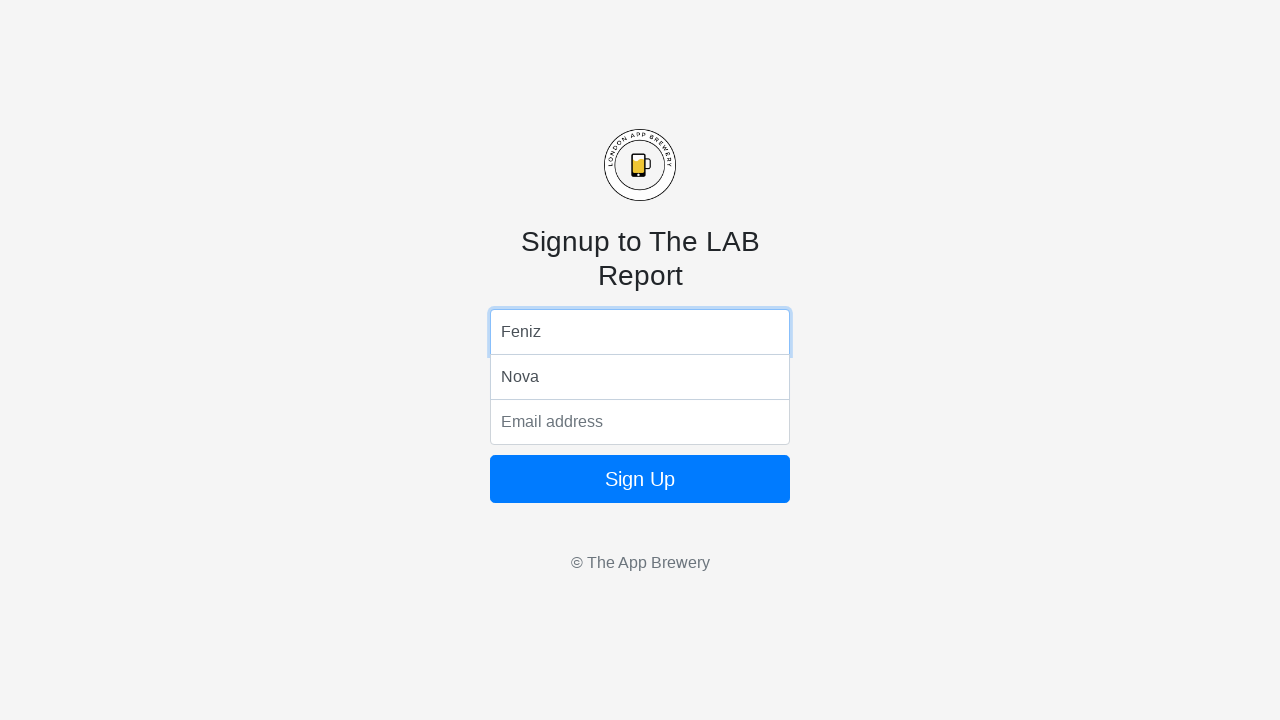

Filled email field with 'email@email.com' on input[name='email']
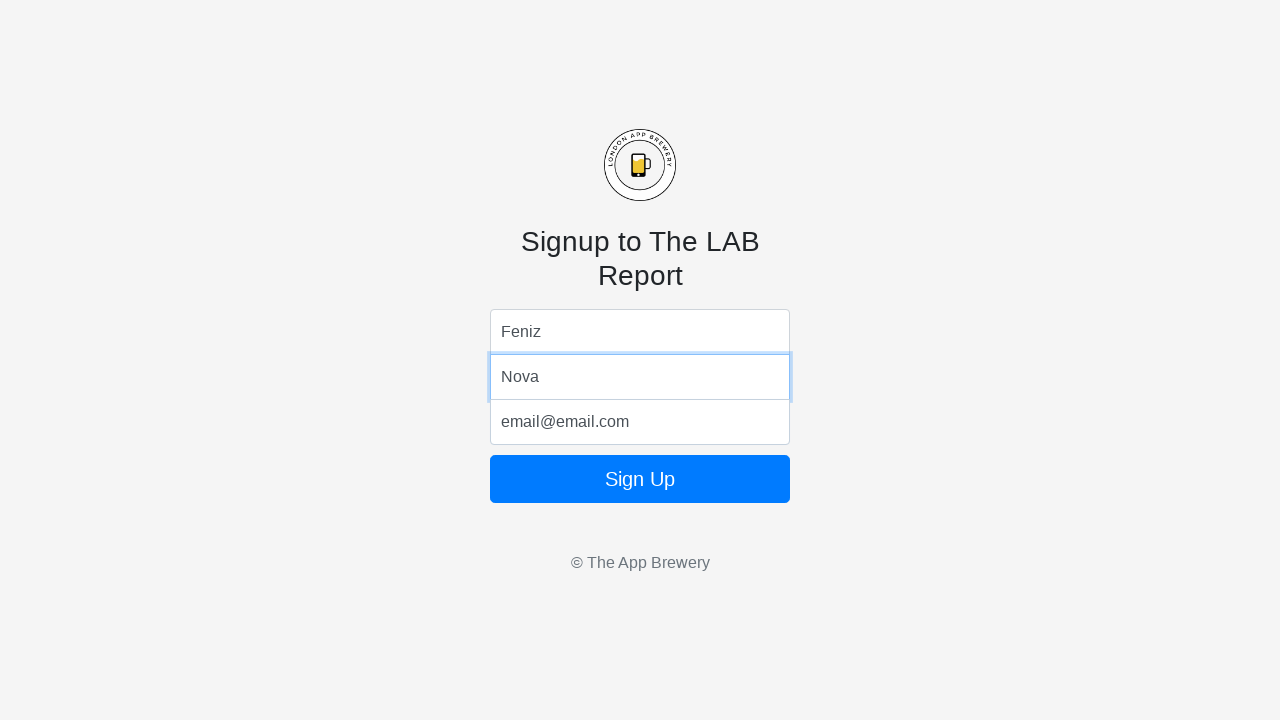

Clicked submit button to submit form at (640, 479) on .btn
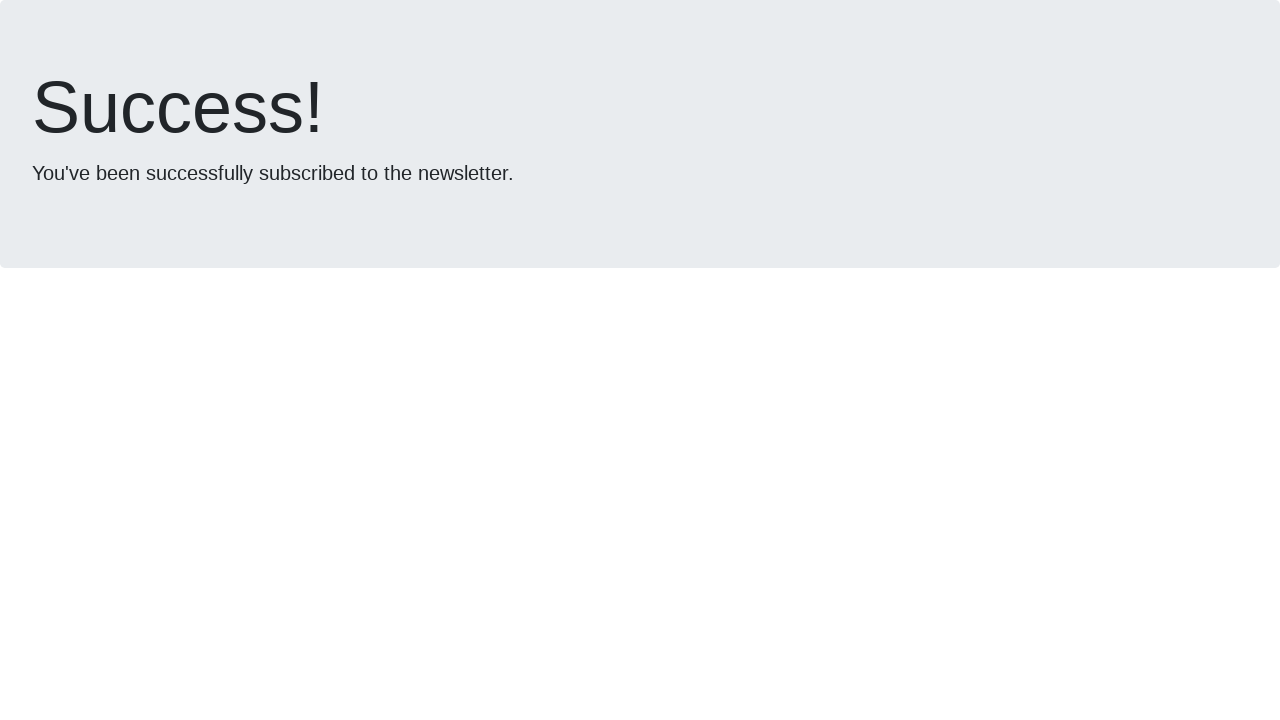

Waited 2 seconds for form submission to process
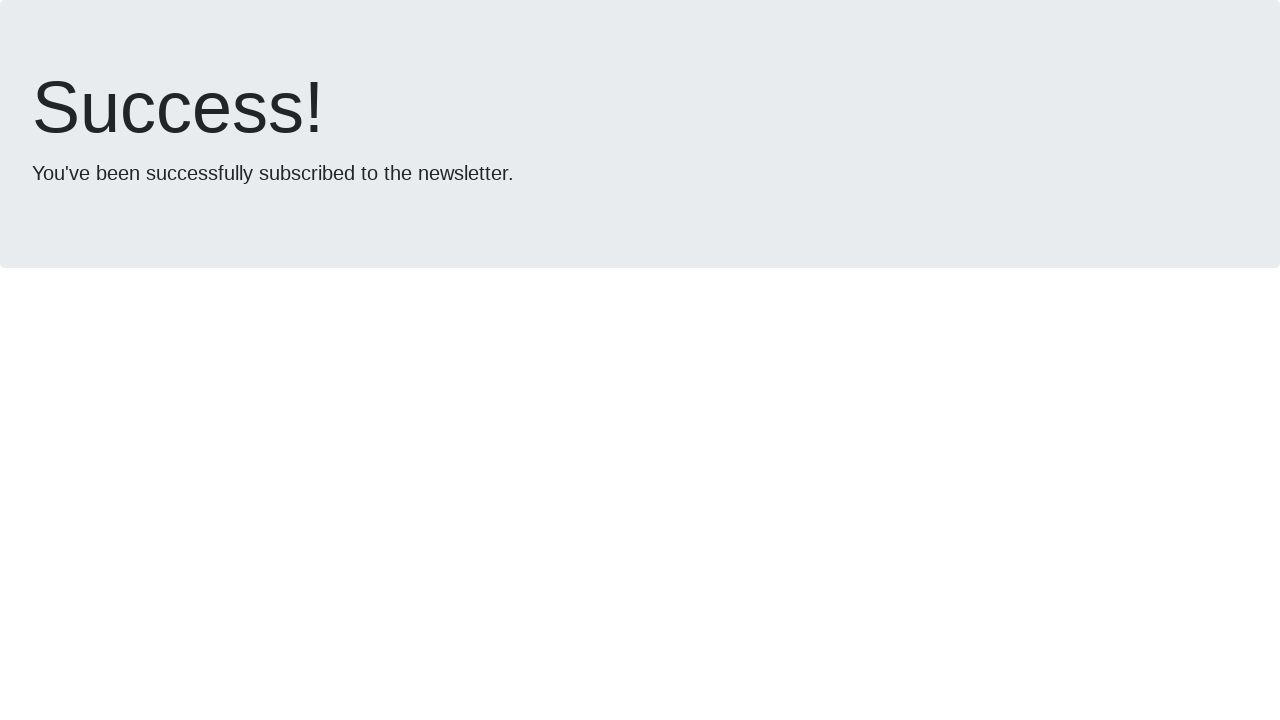

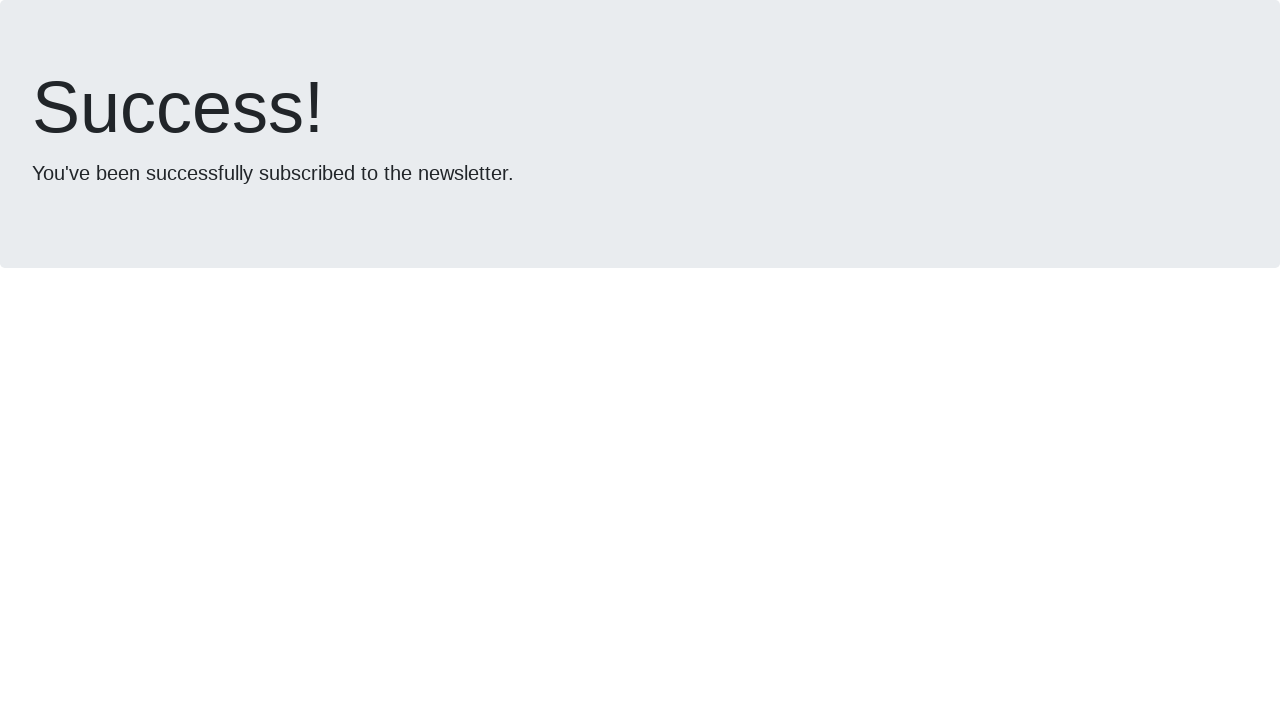